Tests sorting the Due column on the second table (with helpful markup) in ascending order using semantic class selectors

Starting URL: http://the-internet.herokuapp.com/tables

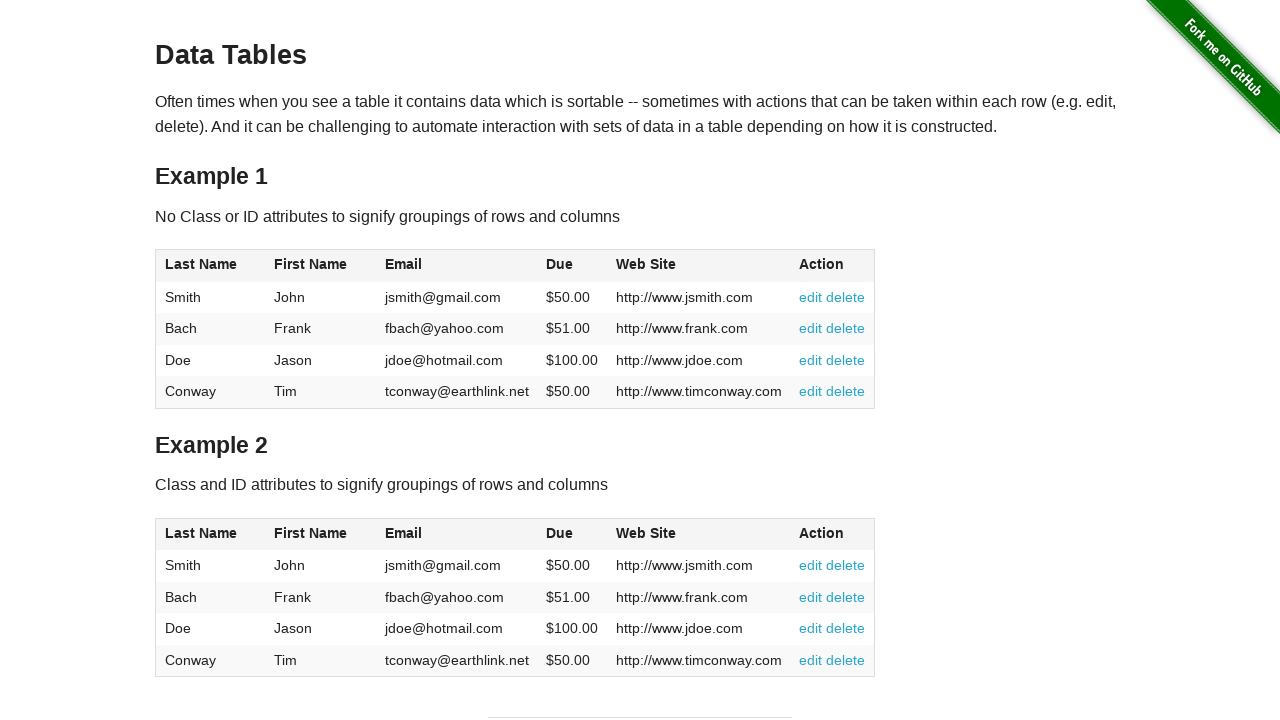

Clicked Due column header in second table using semantic class selector to sort in ascending order at (560, 533) on #table2 thead .dues
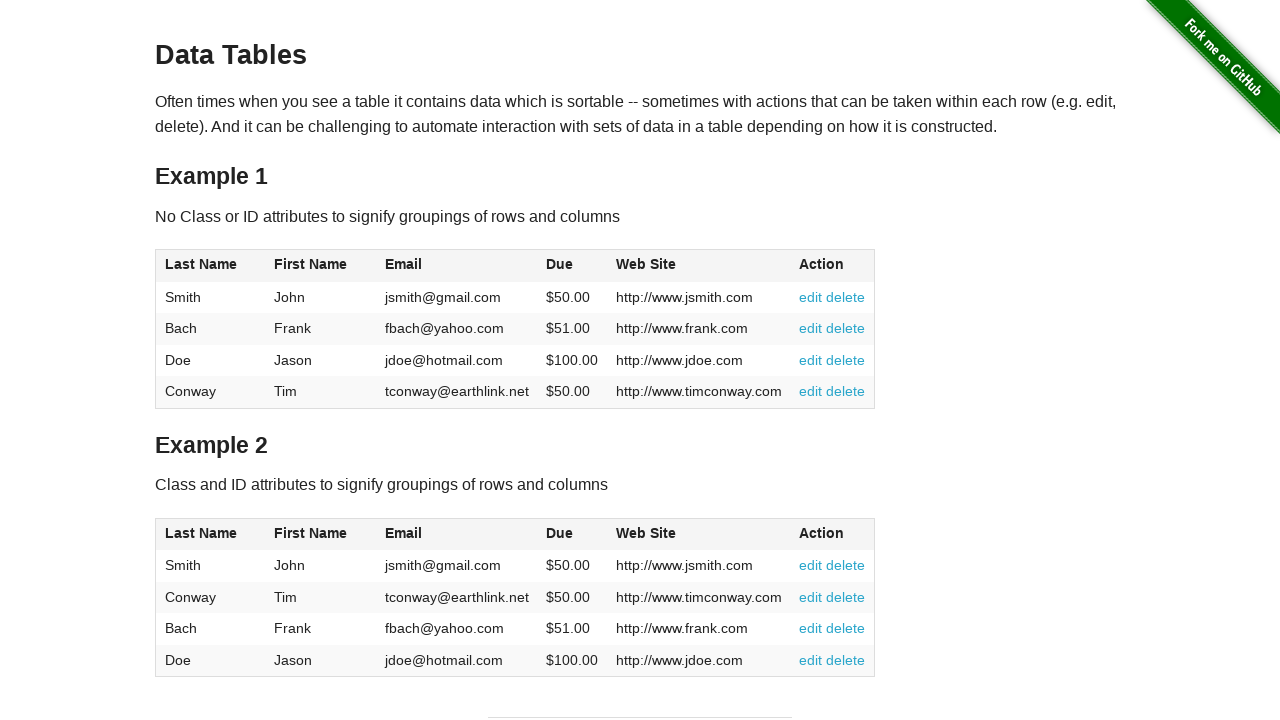

Waited for table to be sorted and Due column values to load
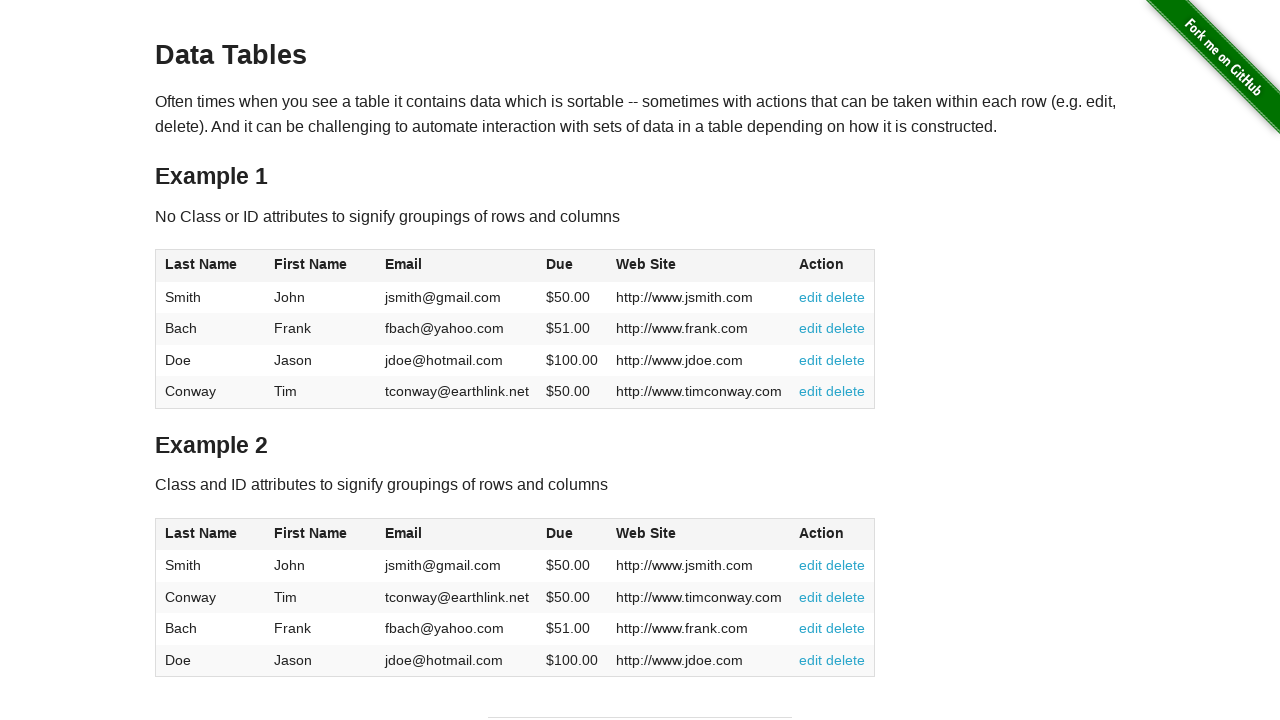

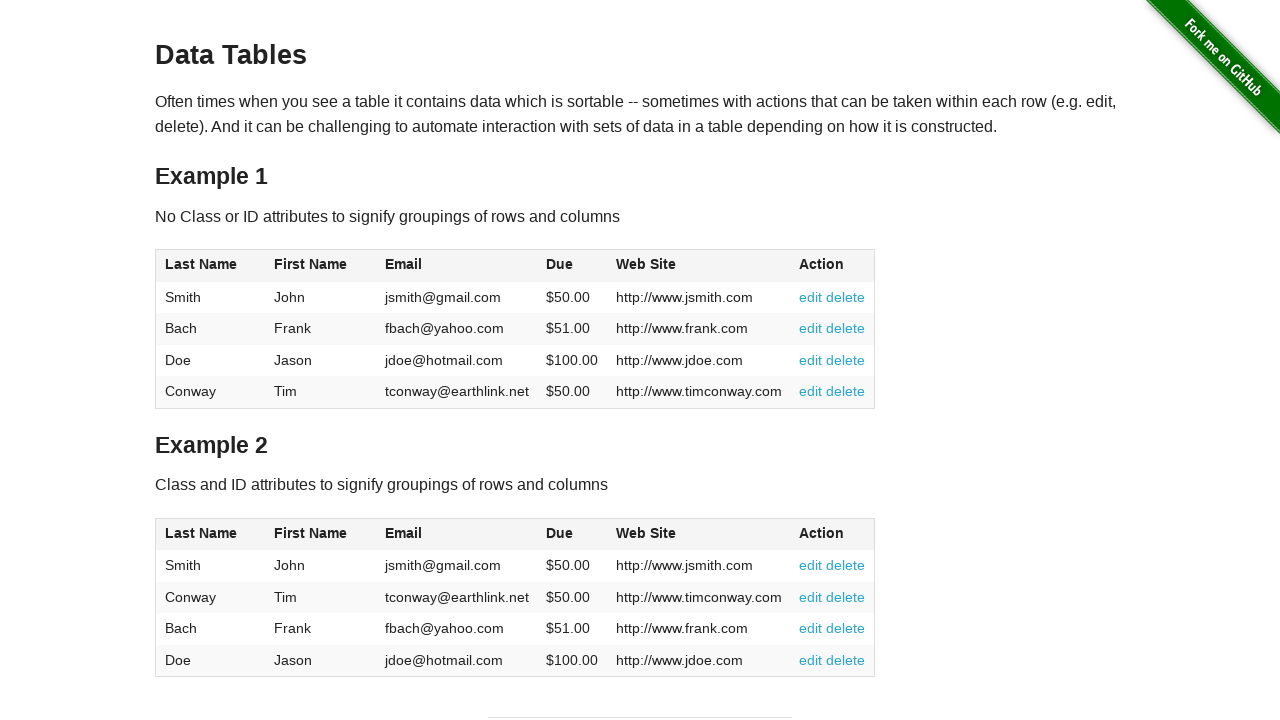